Tests the offers page by clicking on a column header to sort items, verifying the sort order, then paginating through results to find a specific item containing "Rice", and finally using the search functionality to filter items and verify the results match.

Starting URL: https://rahulshettyacademy.com/seleniumPractise/#/offers

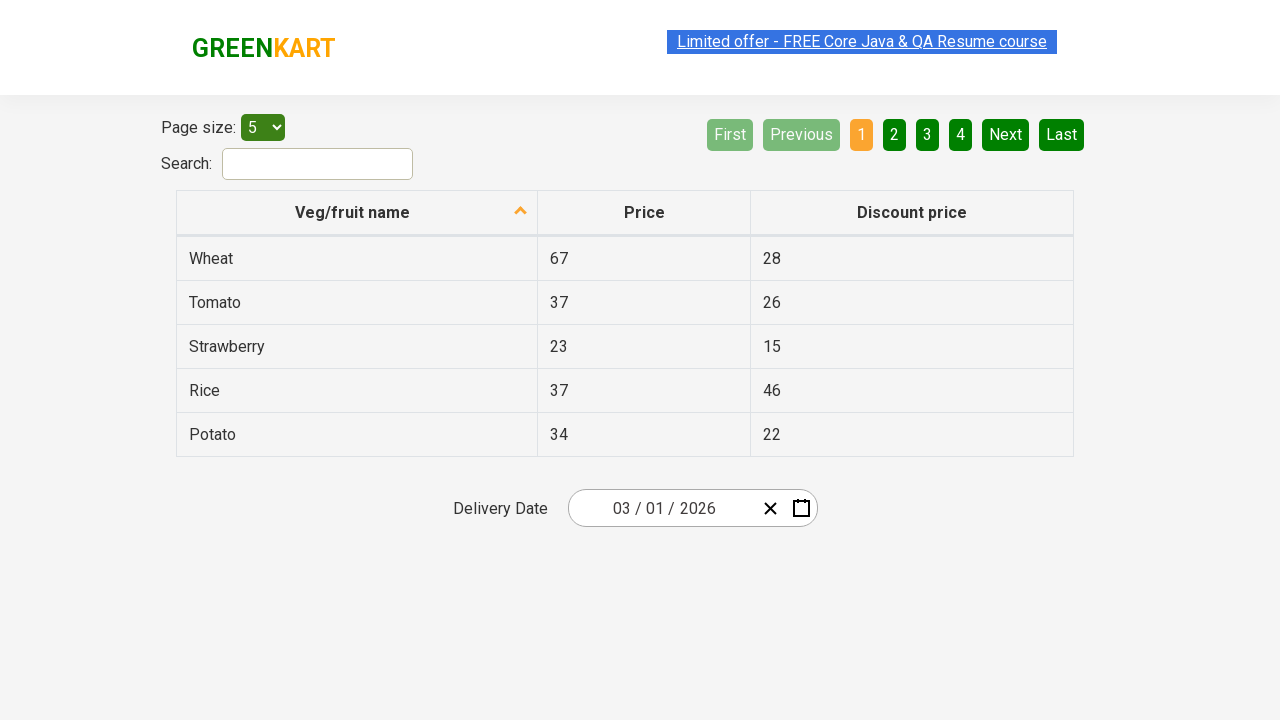

Clicked first column header to sort items at (357, 213) on xpath=//tr[1]/th[1]
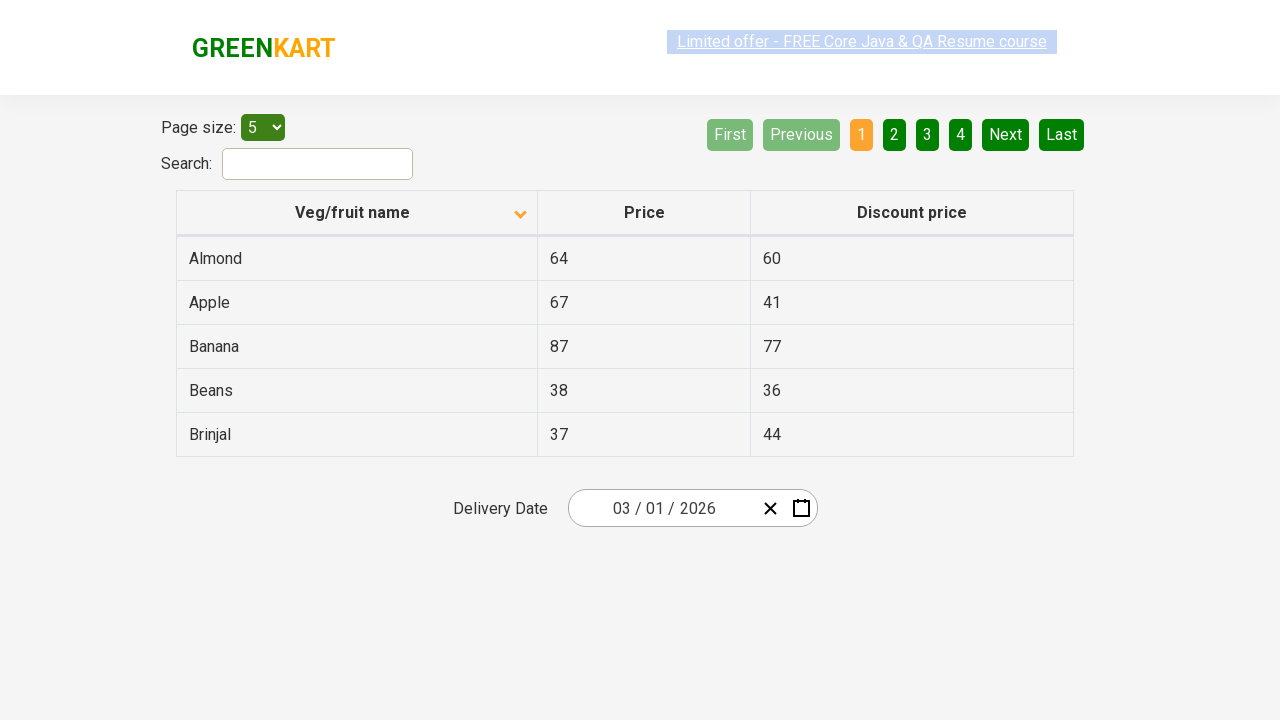

Items loaded and visible
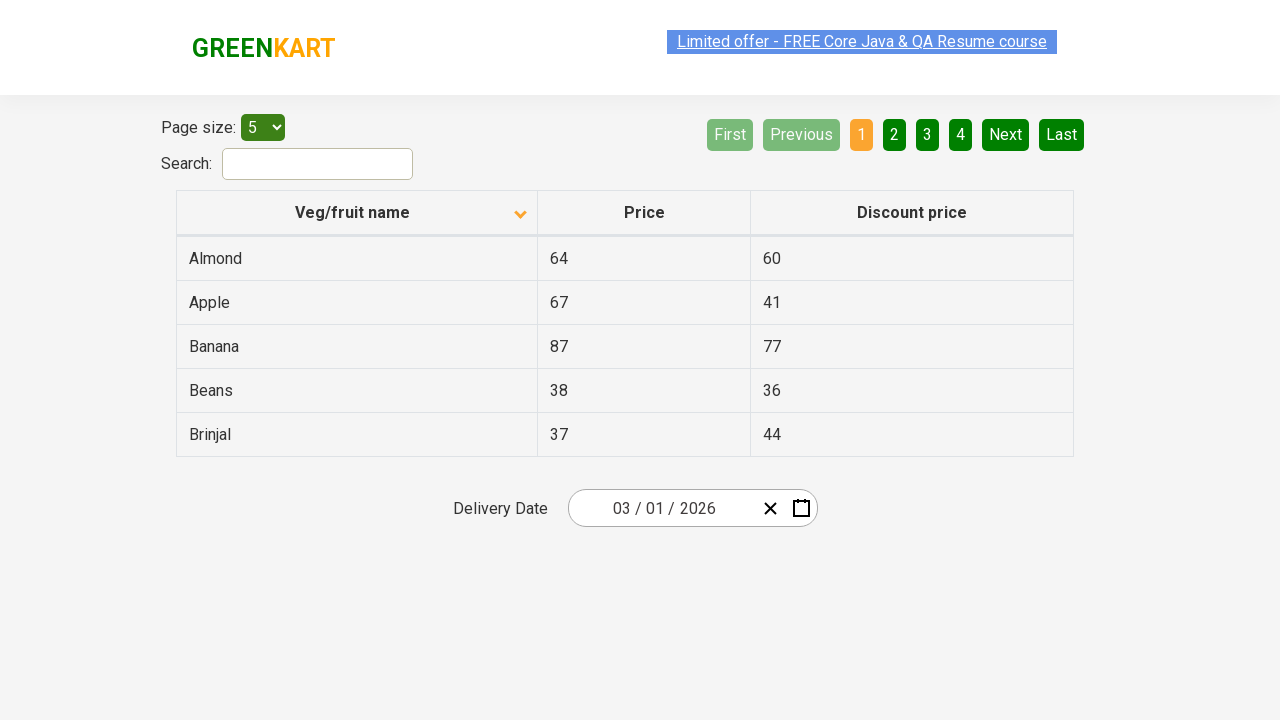

Retrieved all item names from current page
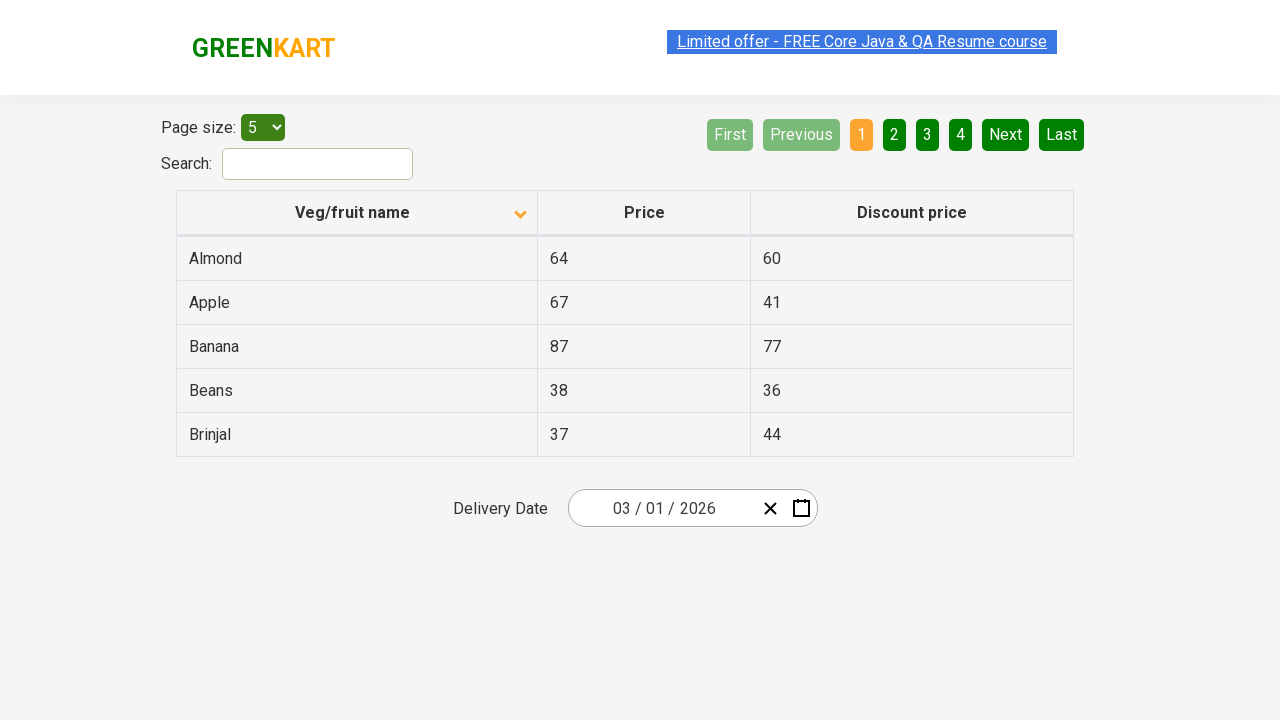

Verified items are sorted alphabetically
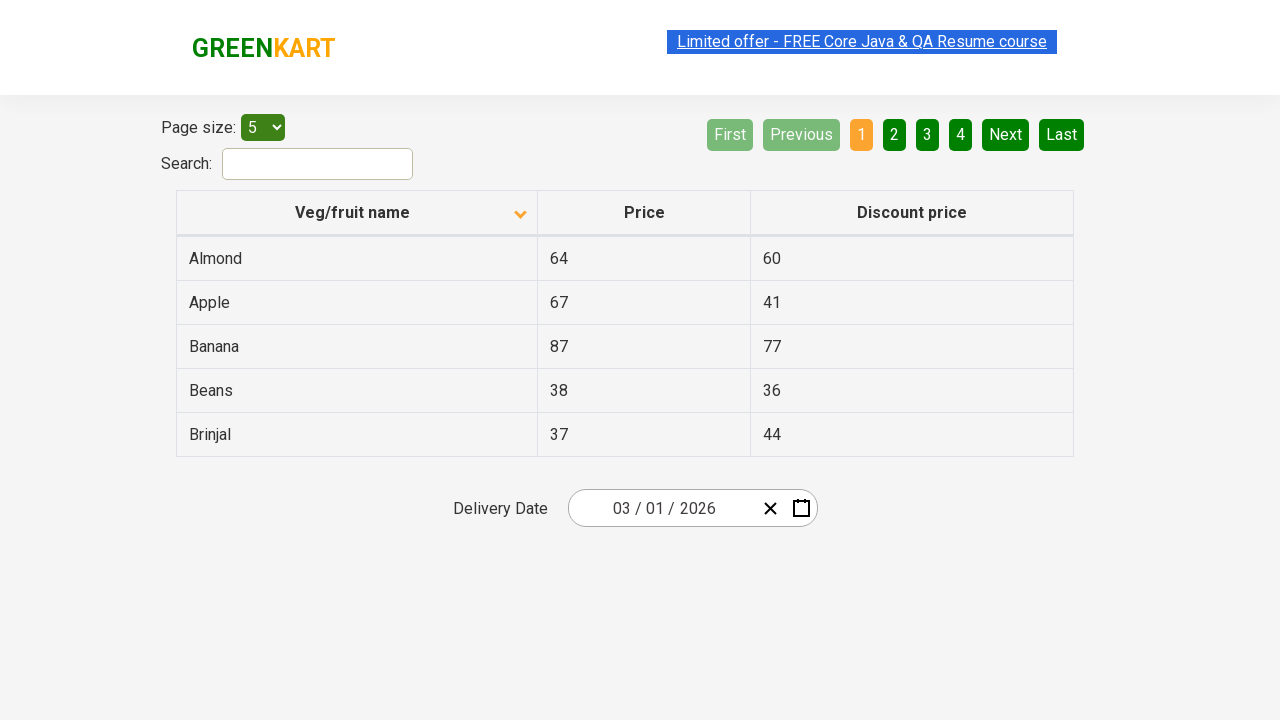

Clicked Next button to paginate to next page at (1006, 134) on a[aria-label='Next']
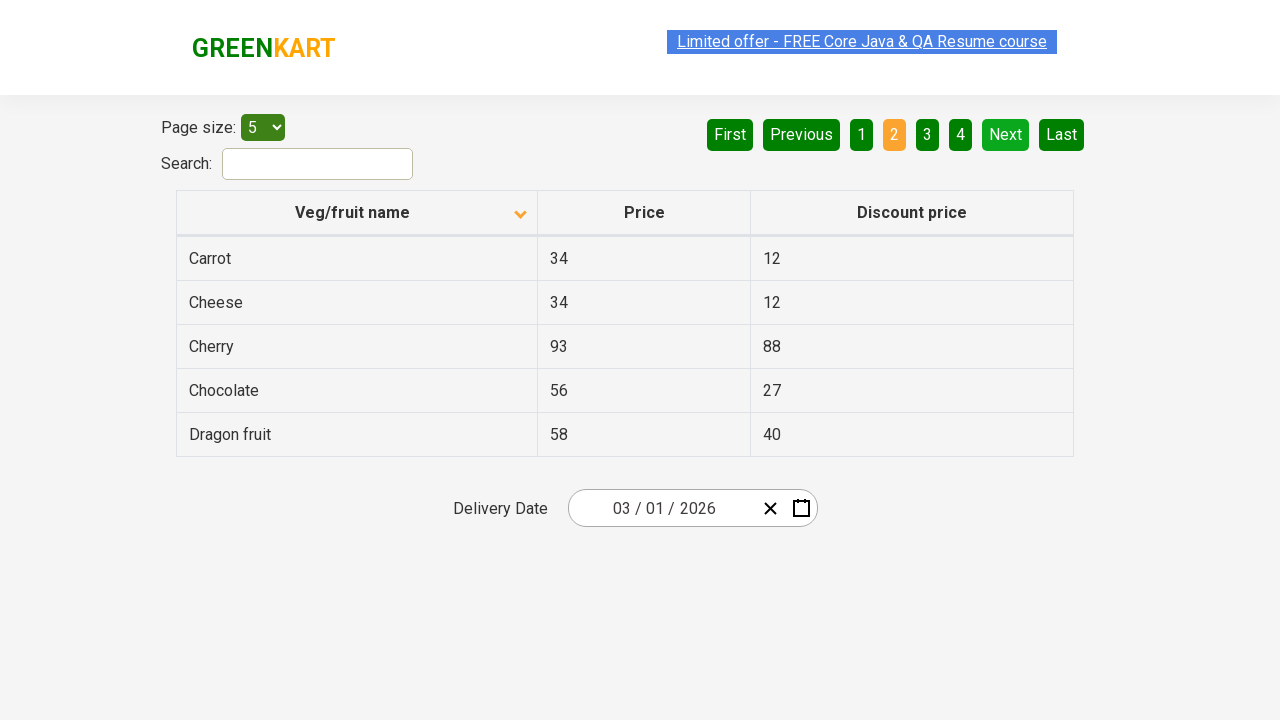

Waited for page to update after pagination
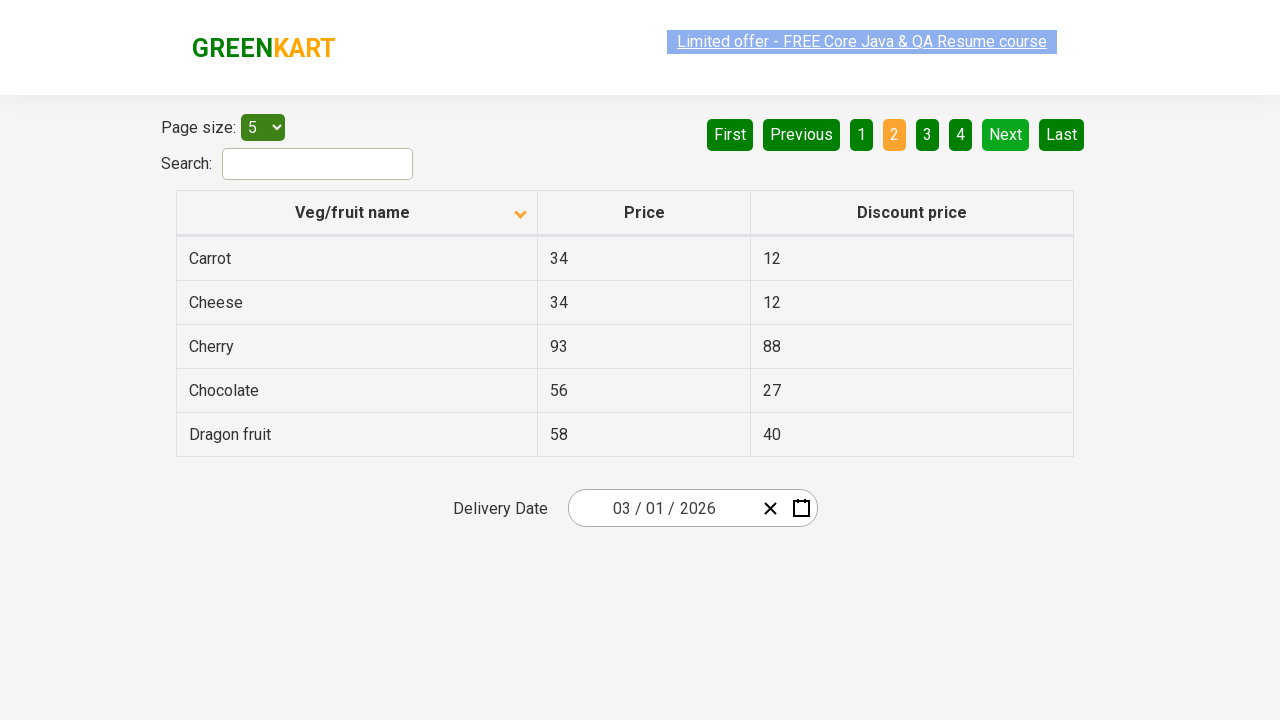

Clicked Next button to paginate to next page at (1006, 134) on a[aria-label='Next']
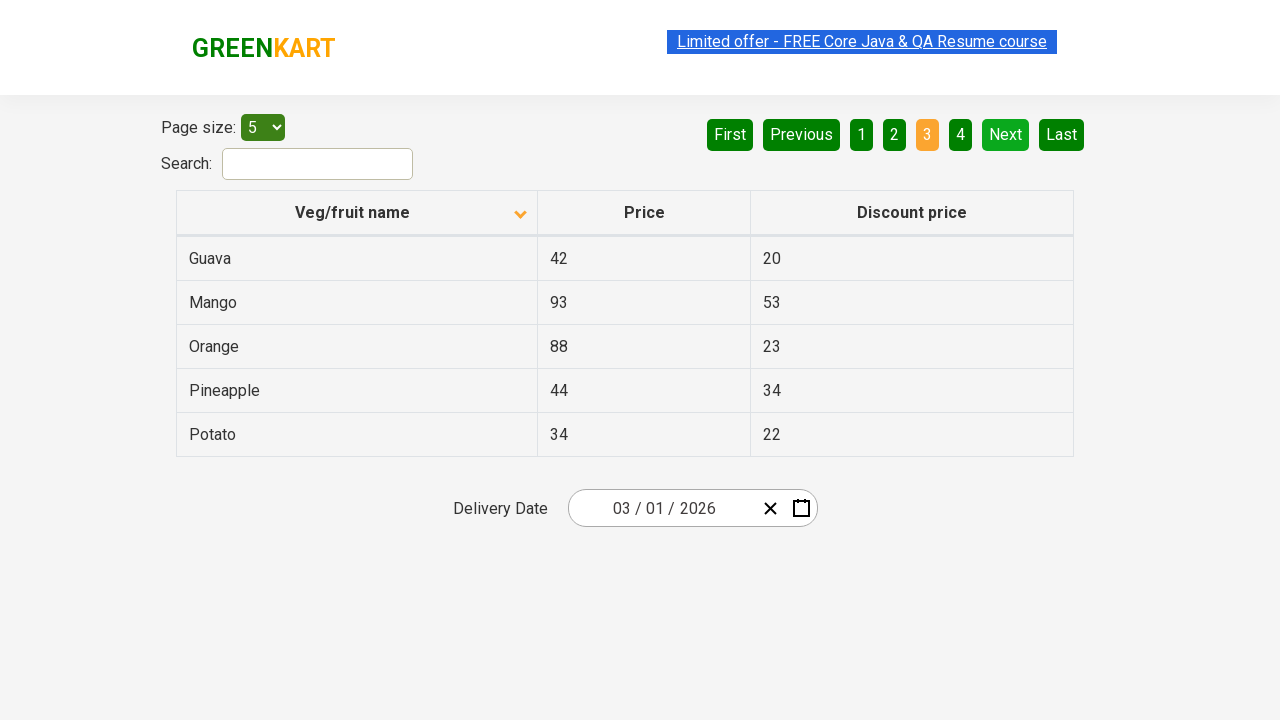

Waited for page to update after pagination
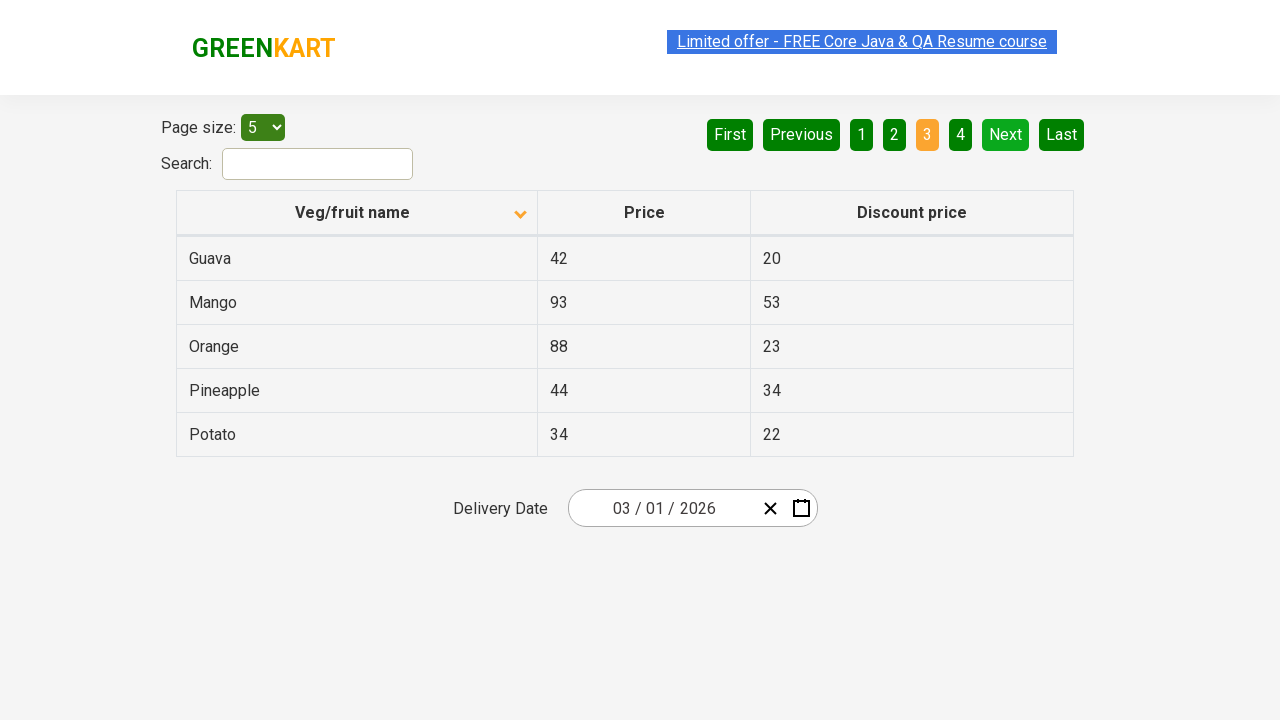

Clicked Next button to paginate to next page at (1006, 134) on a[aria-label='Next']
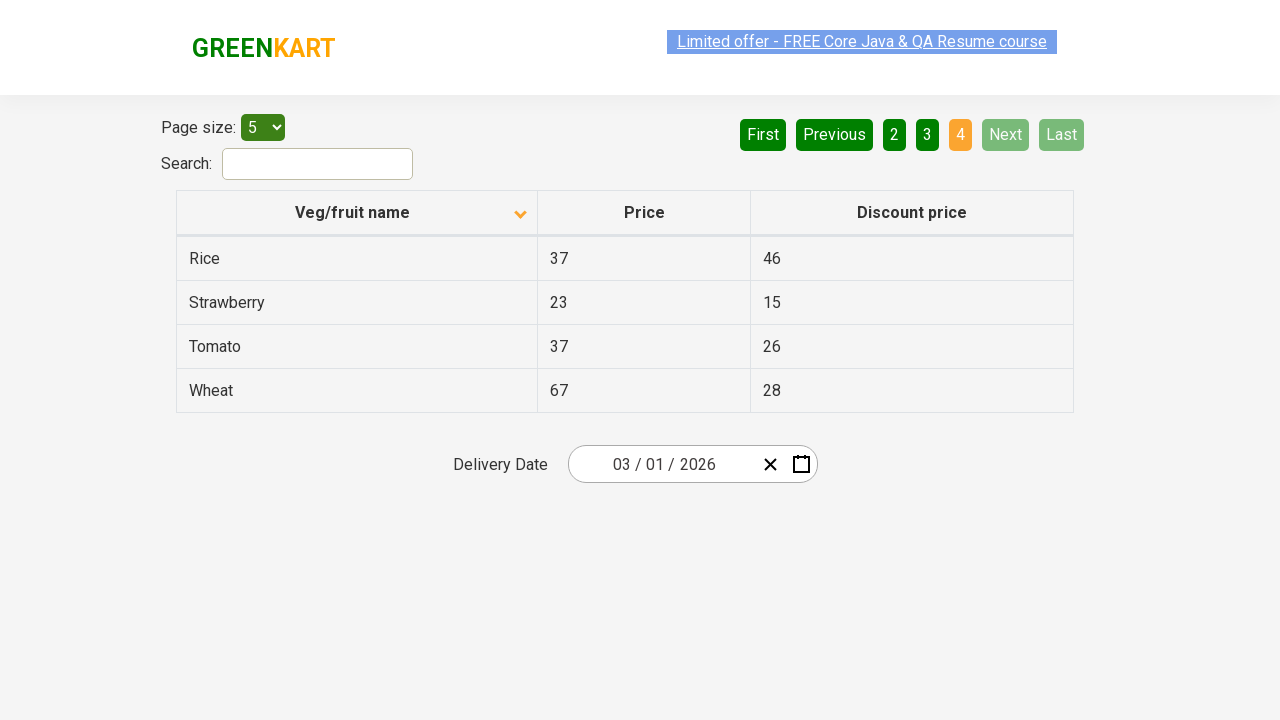

Waited for page to update after pagination
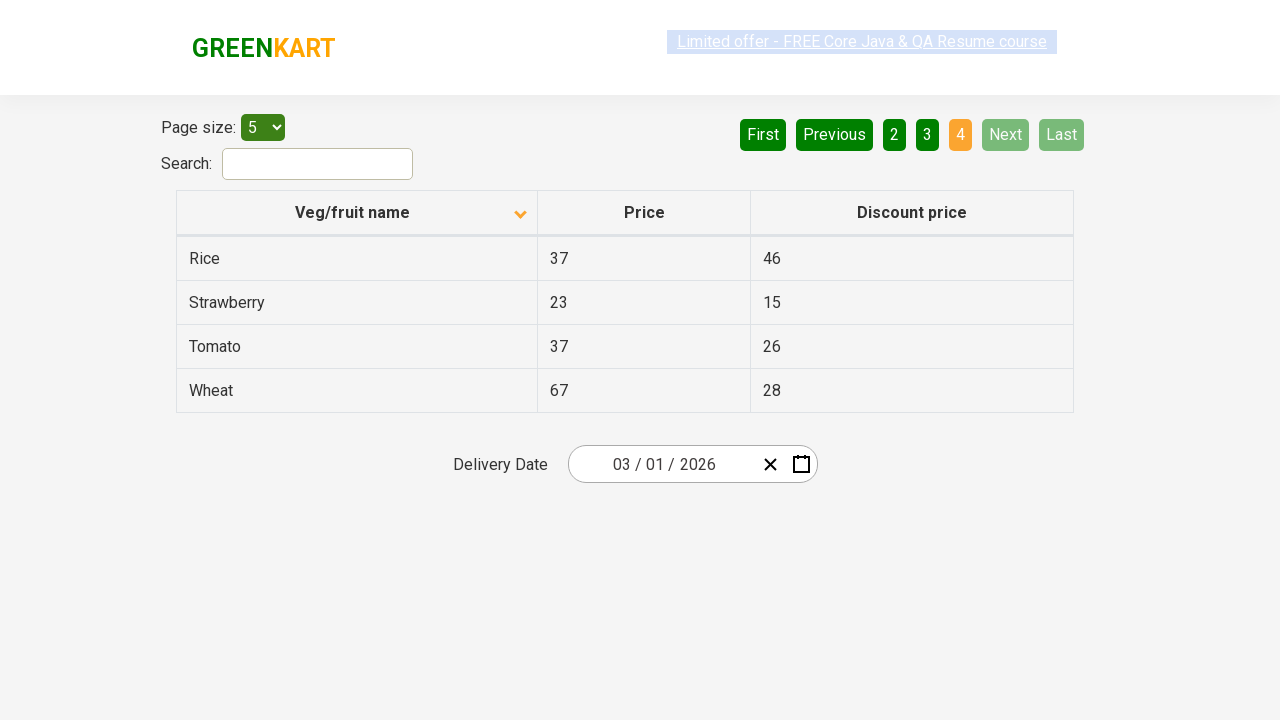

Found Rice item with price: 37
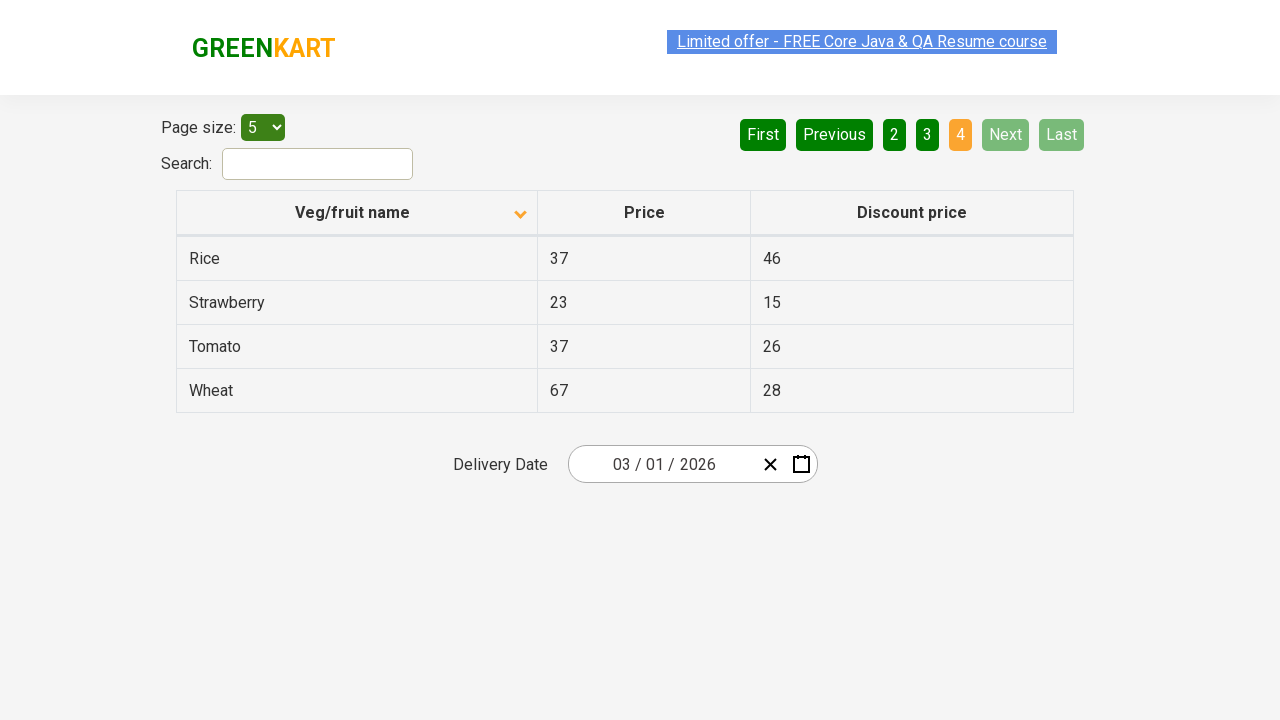

Filled search field with 'rice' on #search-field
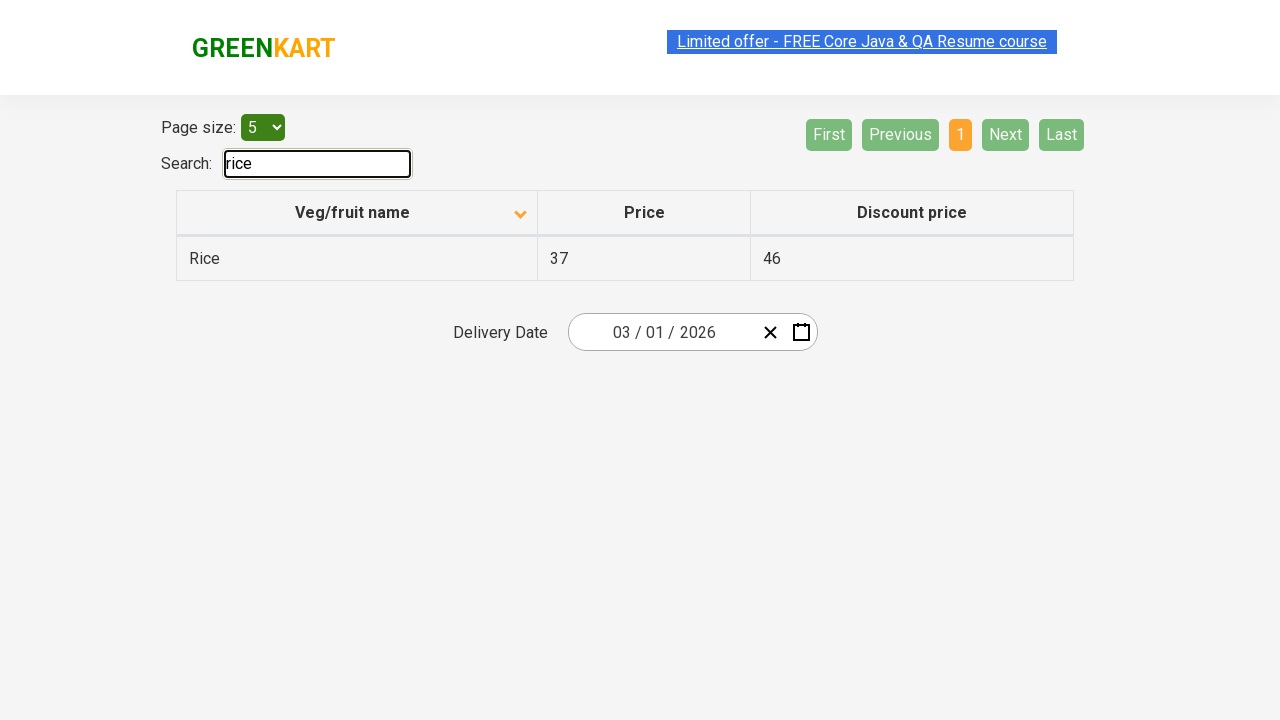

Waited for search results to update
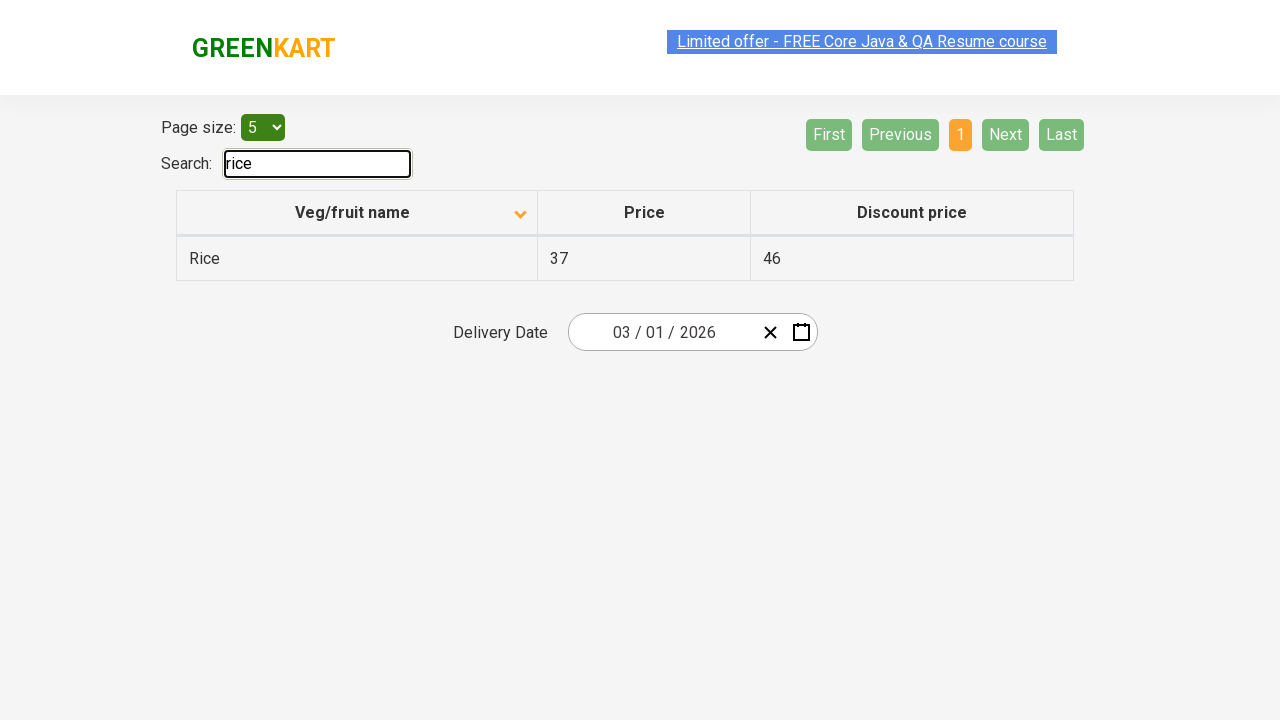

Retrieved items after search filtering
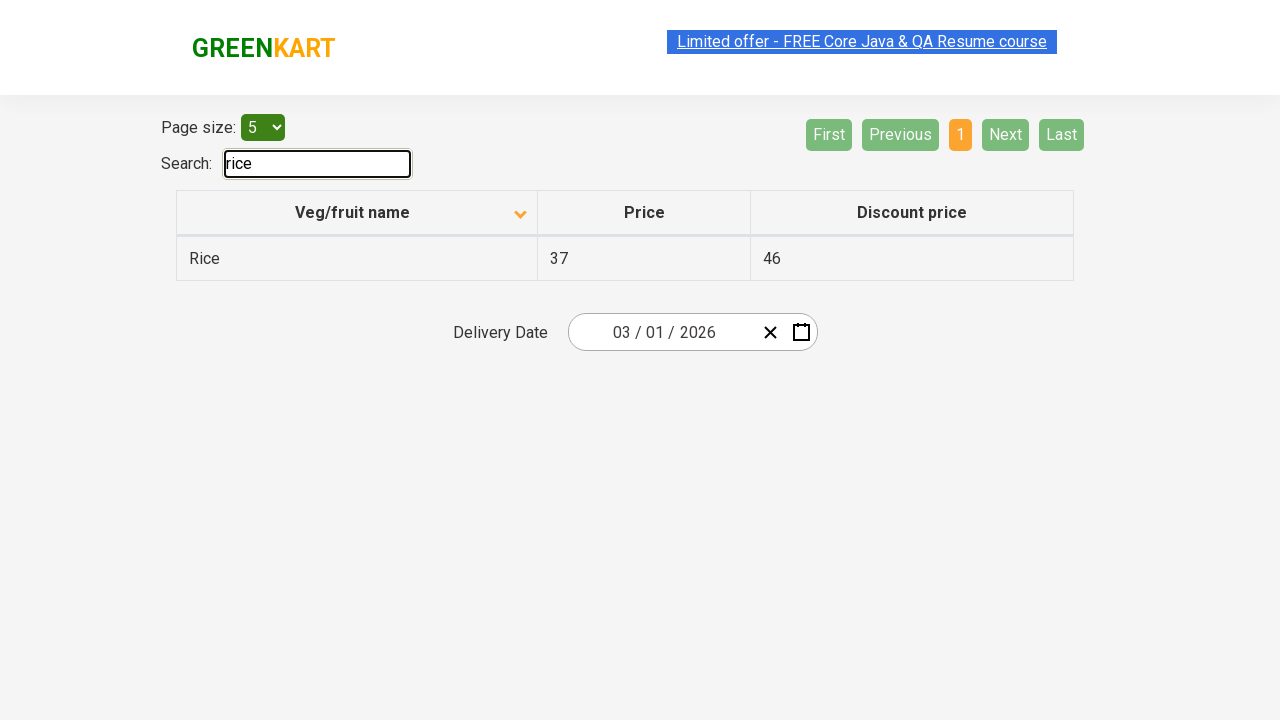

Verified all 1 displayed items match search filter for 'rice'
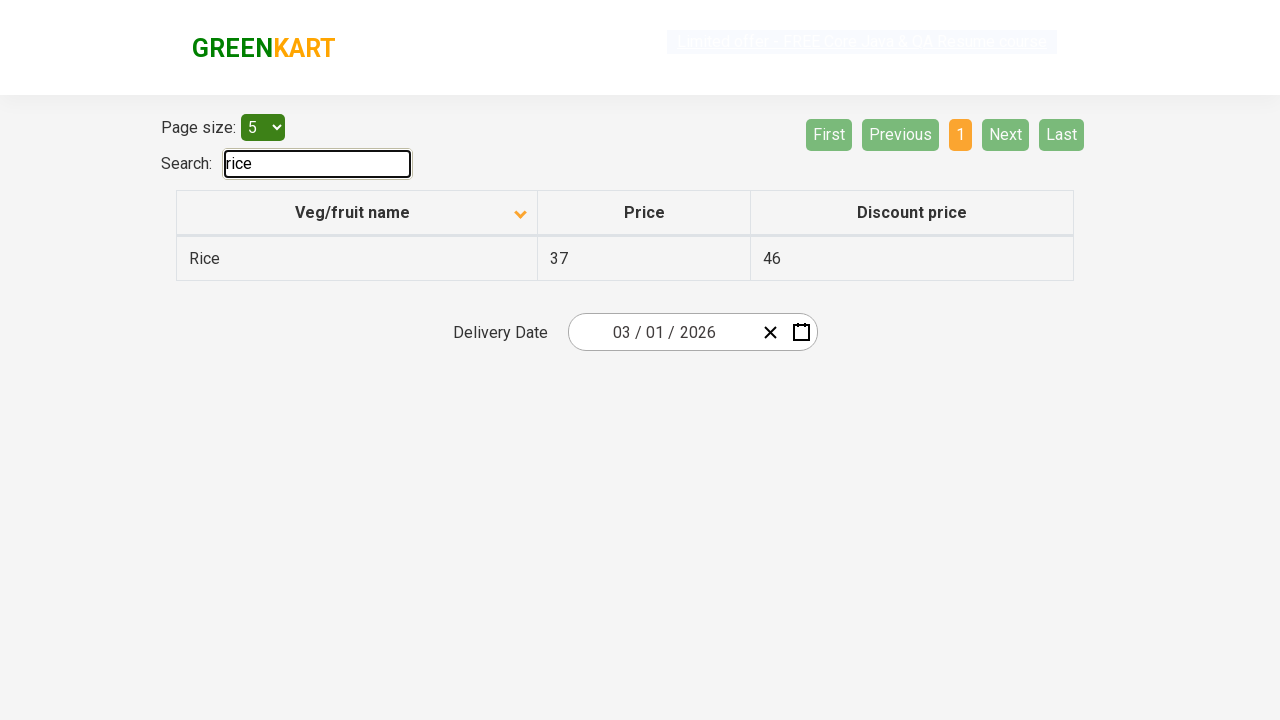

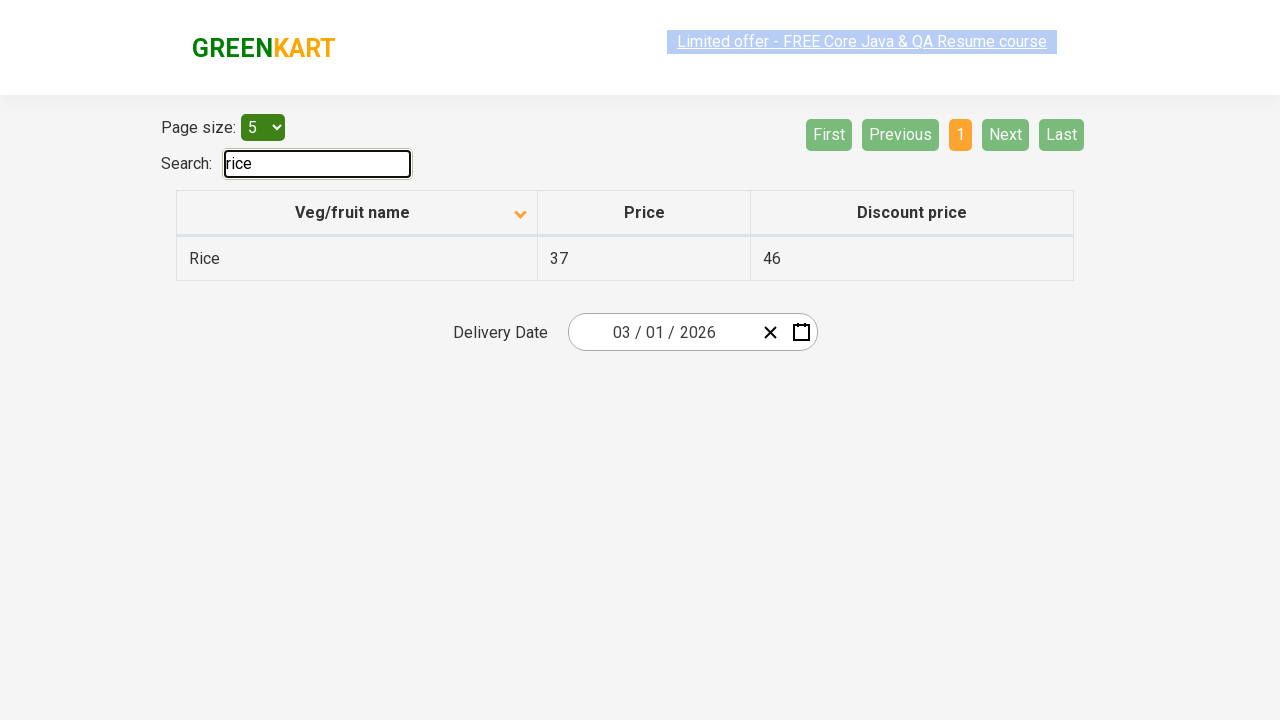